Tests clicking the search button on the W3Schools homepage to verify the search functionality is accessible.

Starting URL: https://www.w3schools.com/

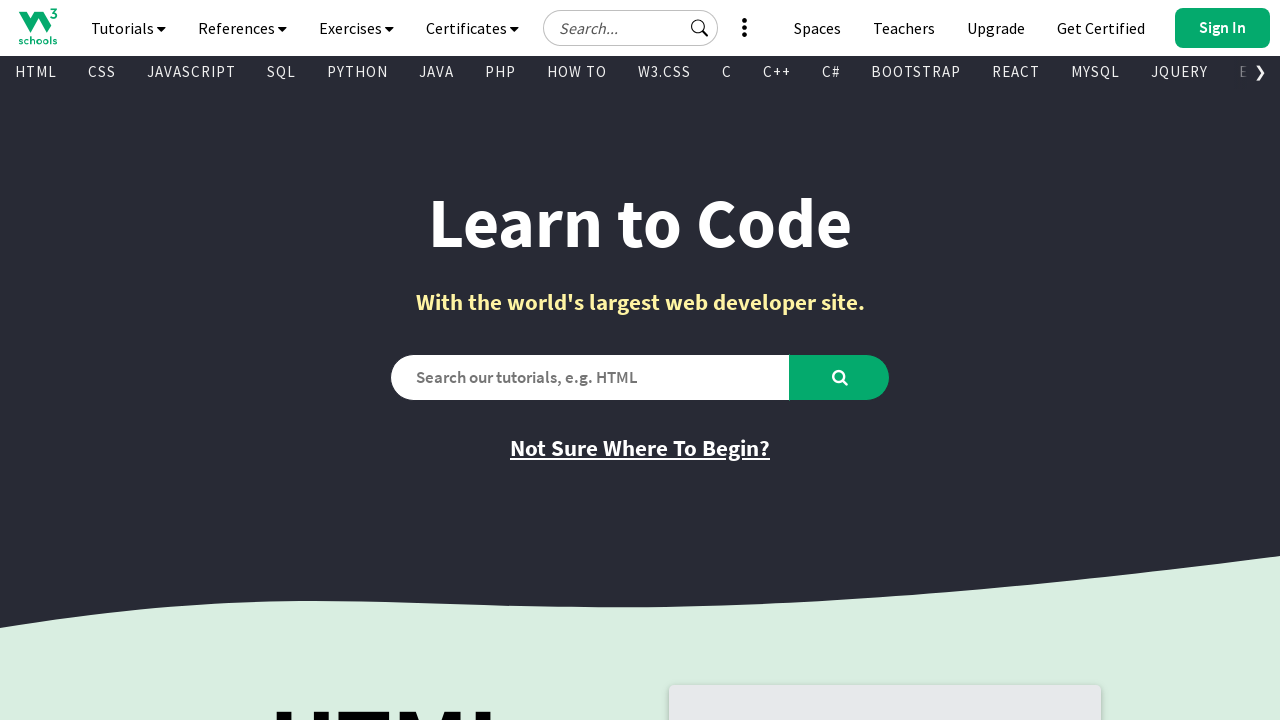

Clicked the search button on W3Schools homepage at (840, 377) on #learntocode_searchbtn
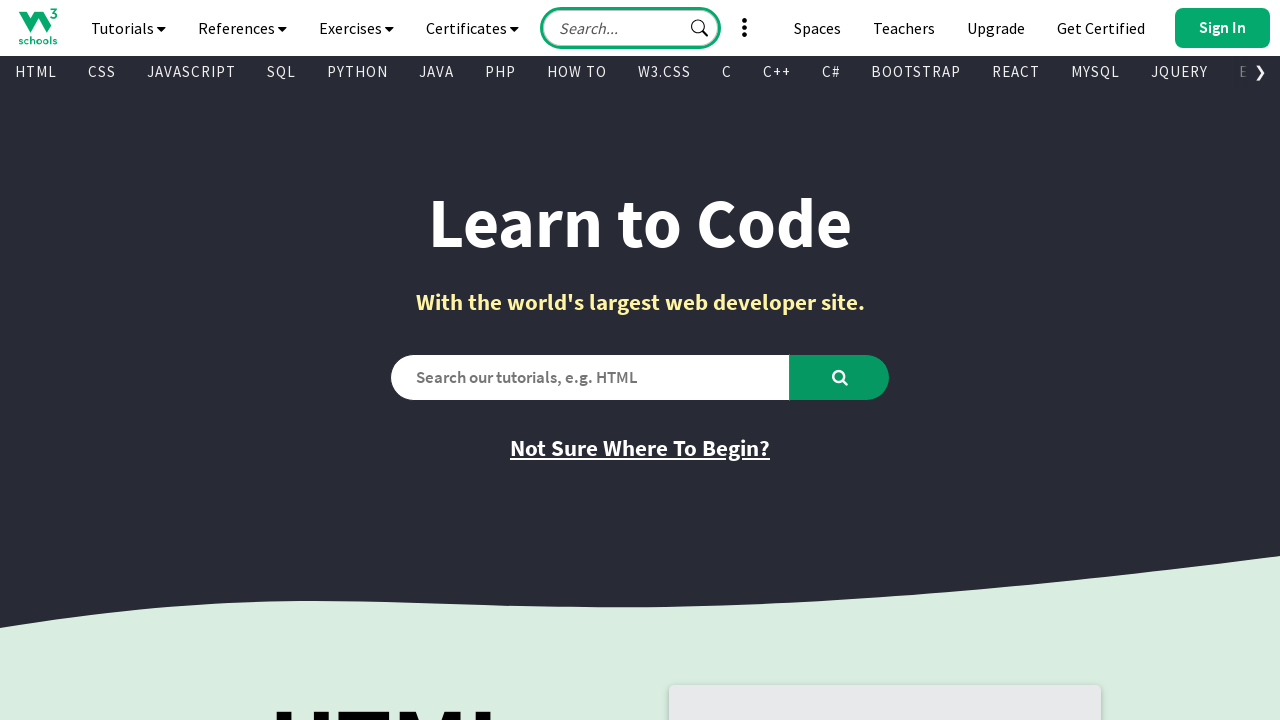

Waited for network idle state after search button click
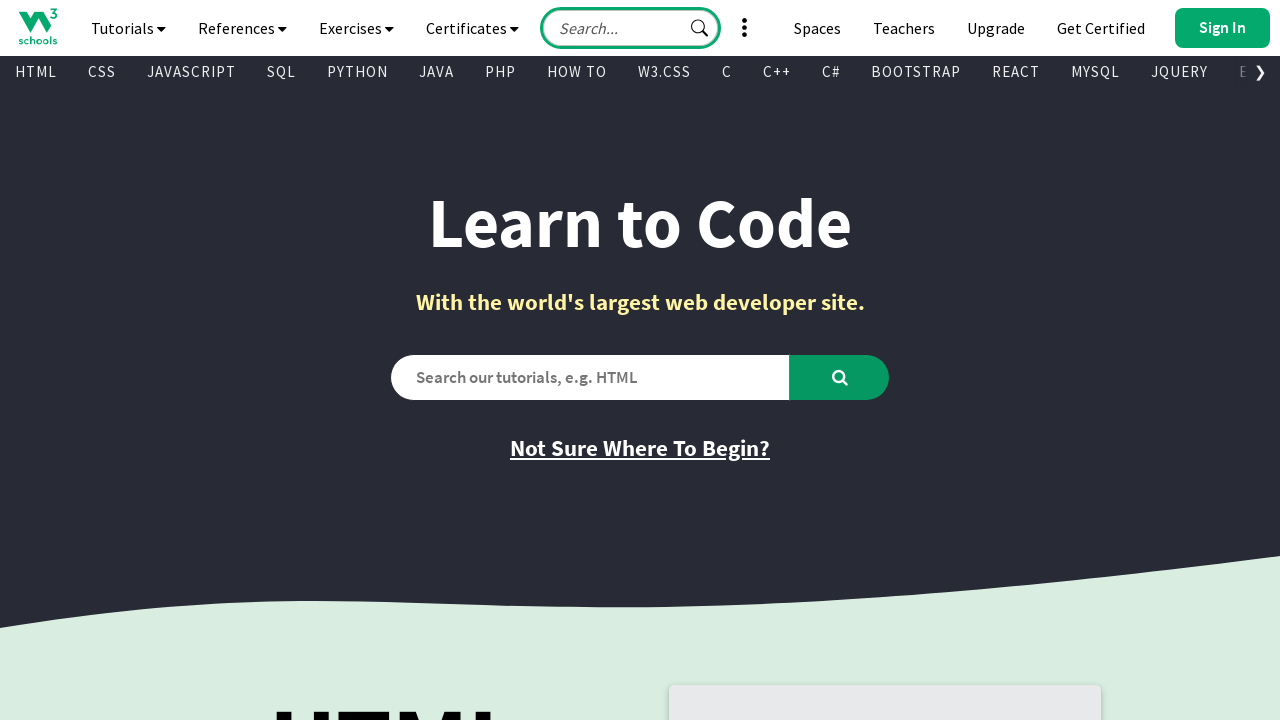

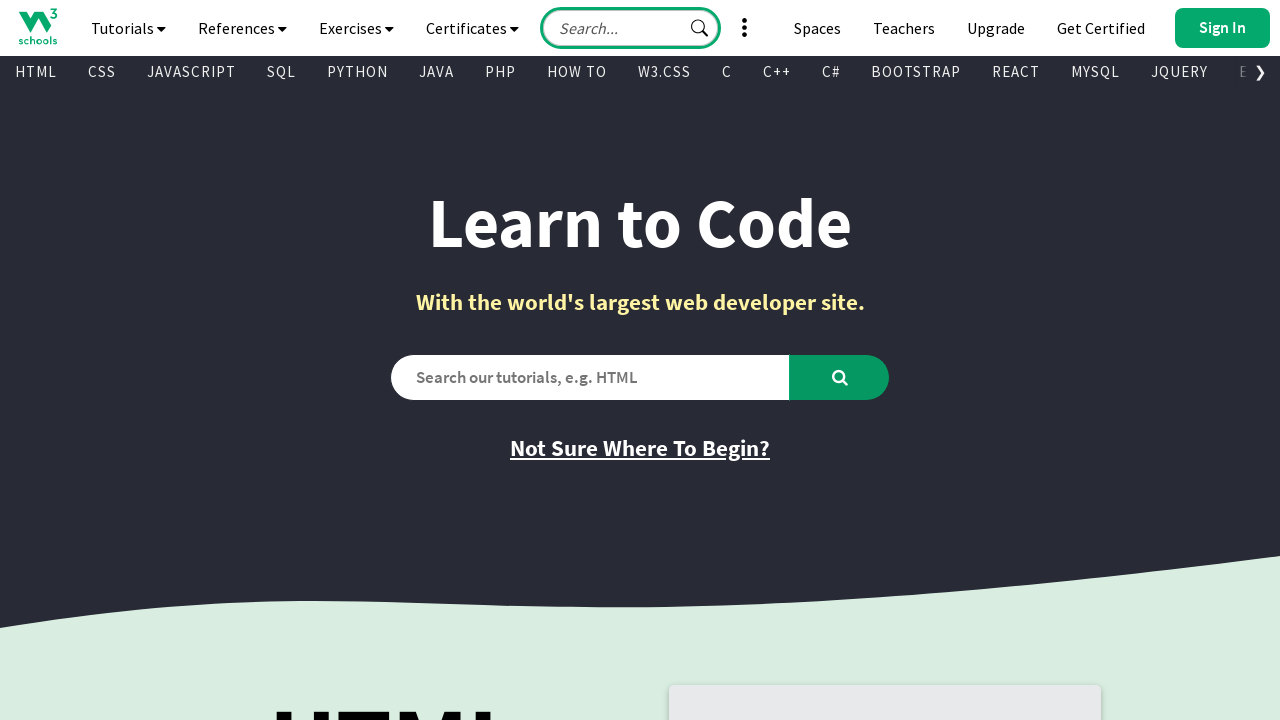